Tests dropdown menu functionality by hovering over navigation menu items (Vesti, Kursevi, and Prijava i pravilnik) and verifying that dropdown menus appear

Starting URL: https://itbootcamp.rs/

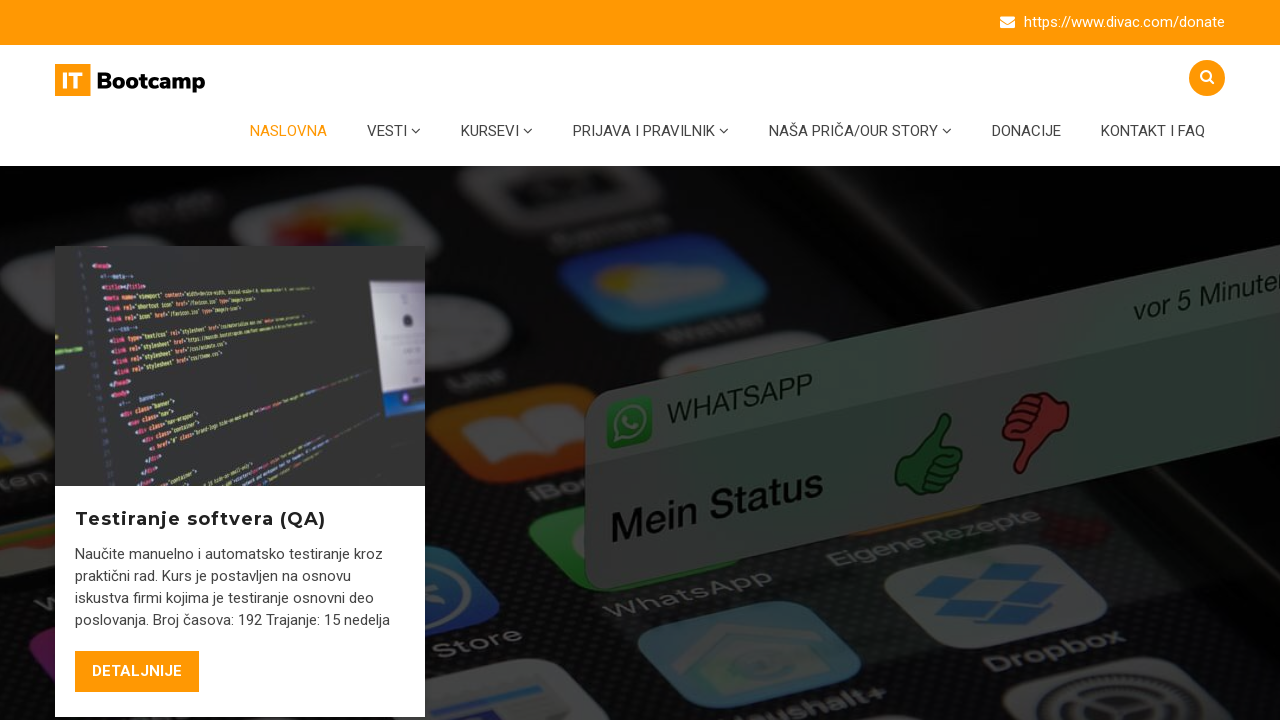

Hovered over 'Vesti' menu item at (394, 131) on xpath=//*[text()='Vesti ']
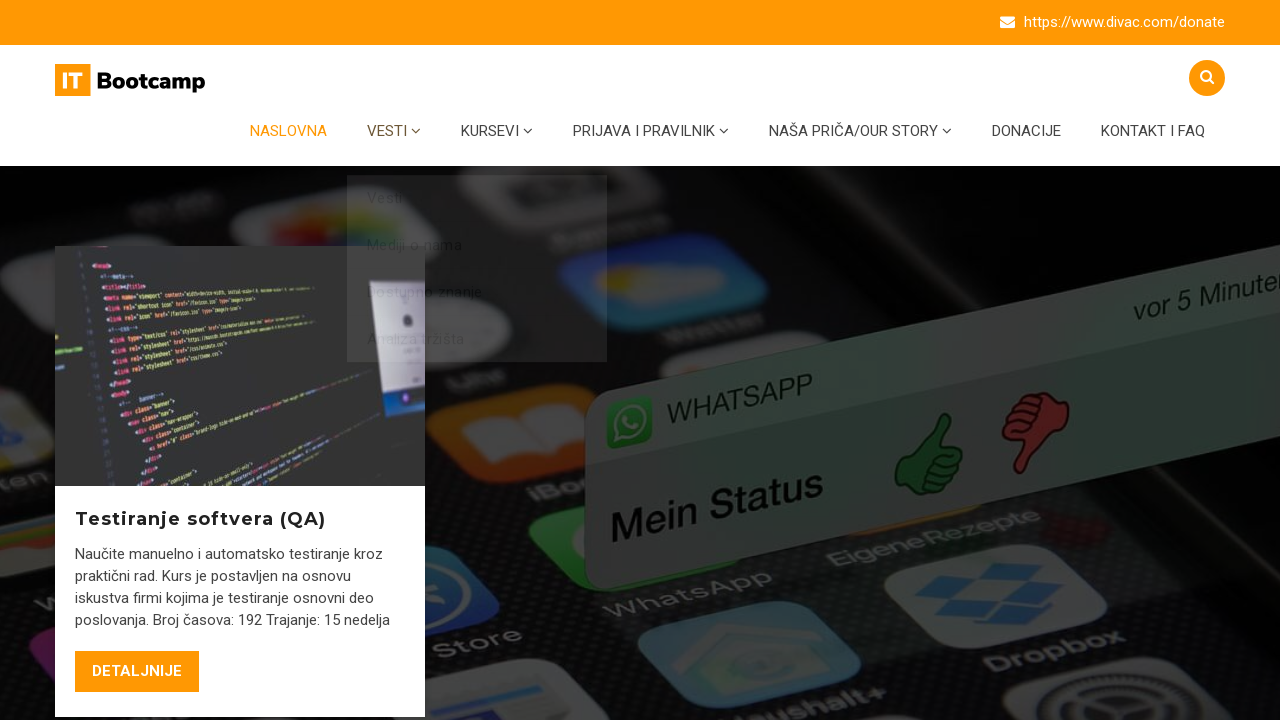

Vesti dropdown menu appeared
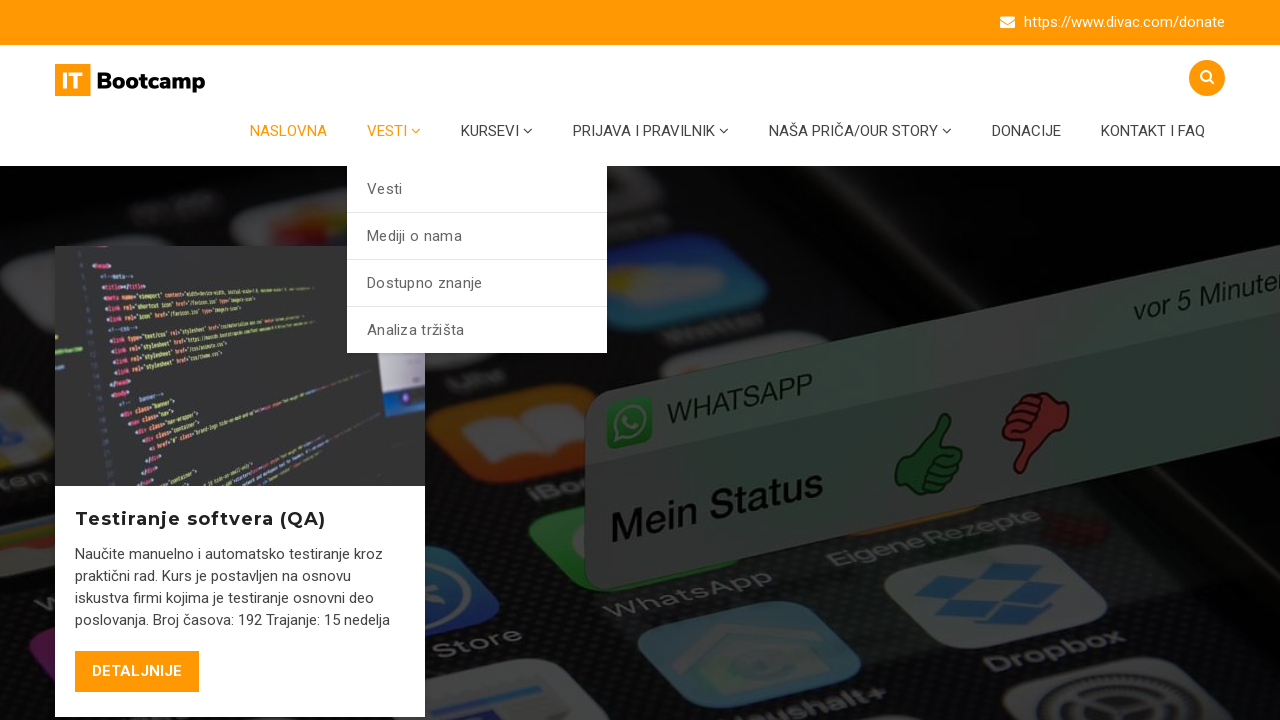

Hovered over 'Kursevi' menu item at (497, 131) on xpath=//*[text()='Kursevi ']
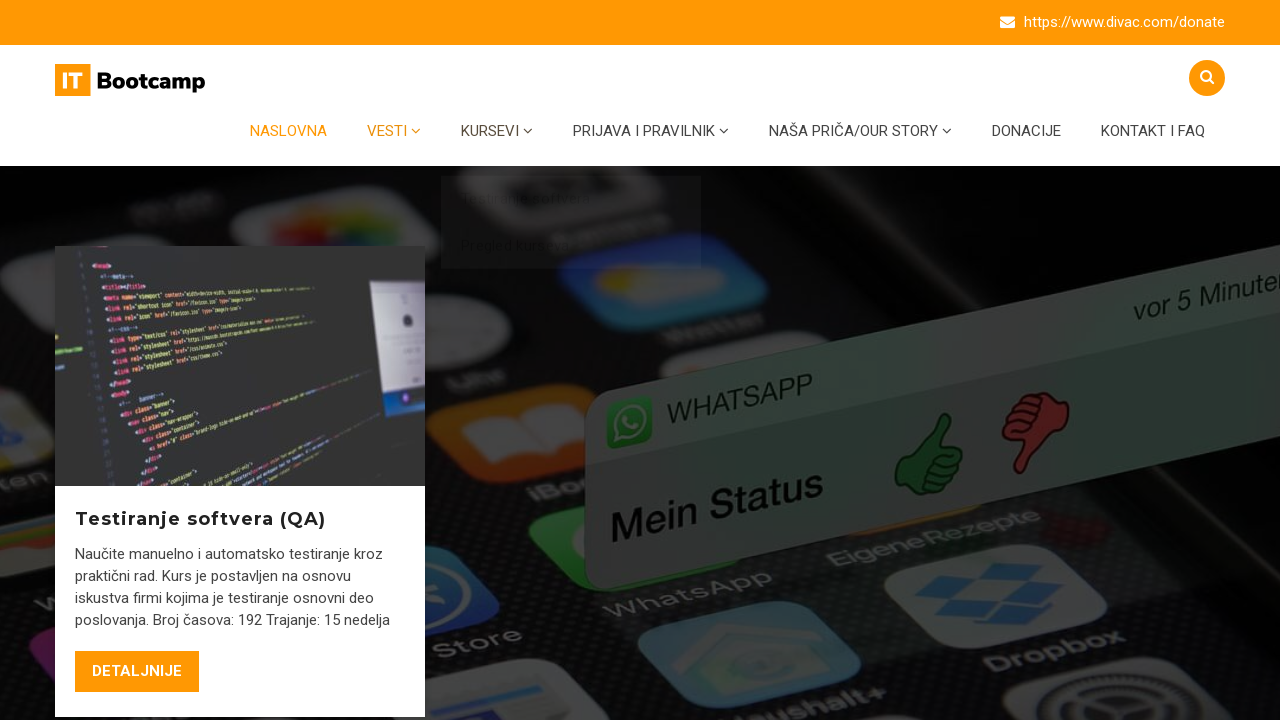

Kursevi dropdown menu appeared
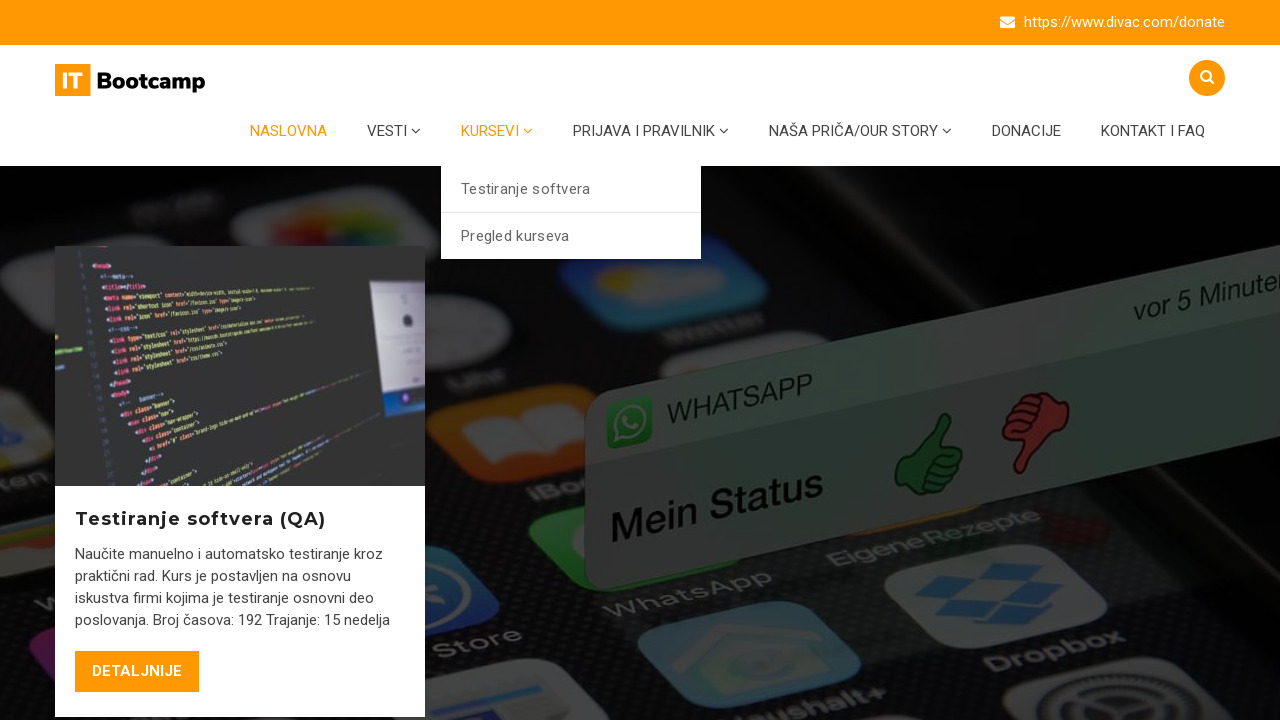

Hovered over 'Prijava i pravilnik' menu item at (651, 131) on xpath=//*[text()='Prijava i pravilnik ']
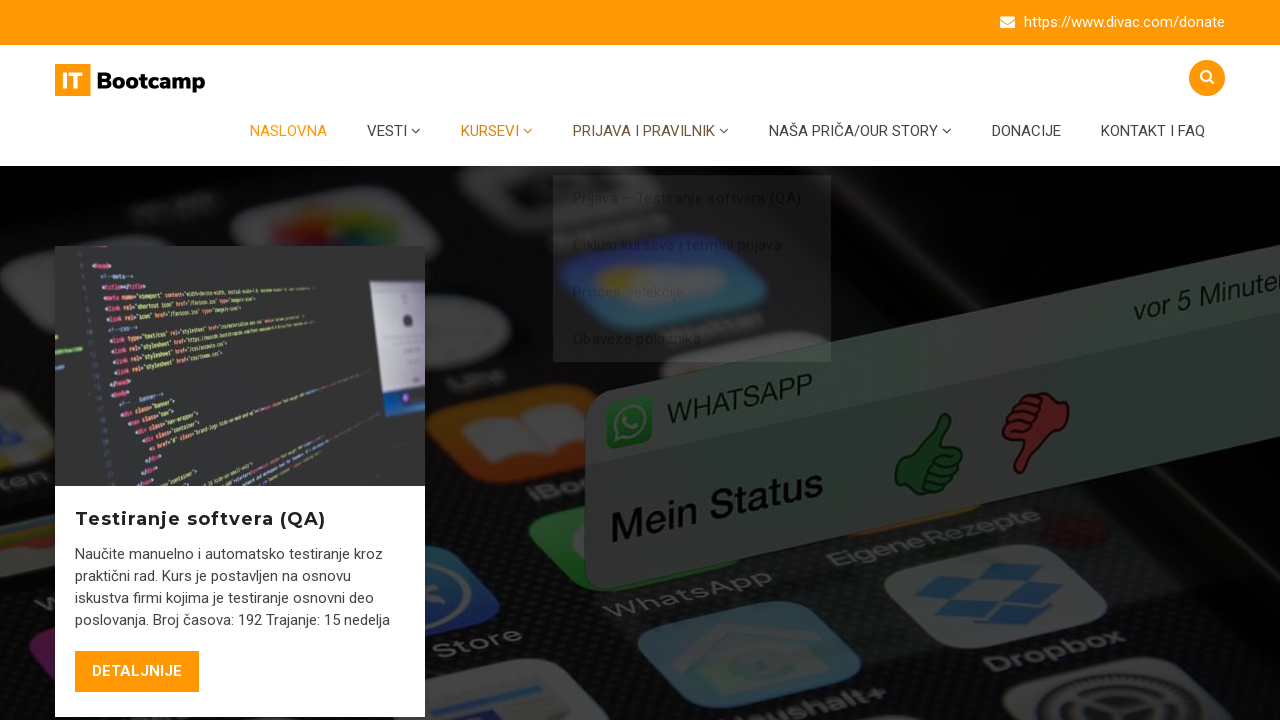

Prijava i pravilnik dropdown menu appeared
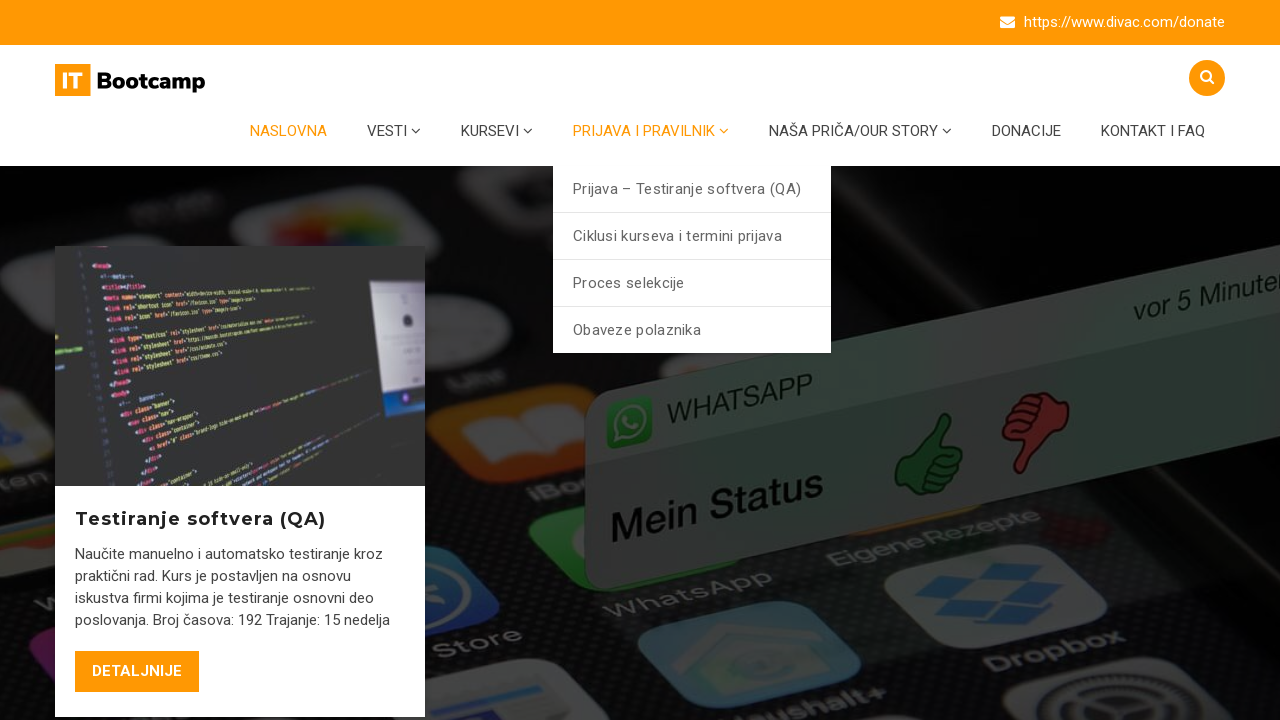

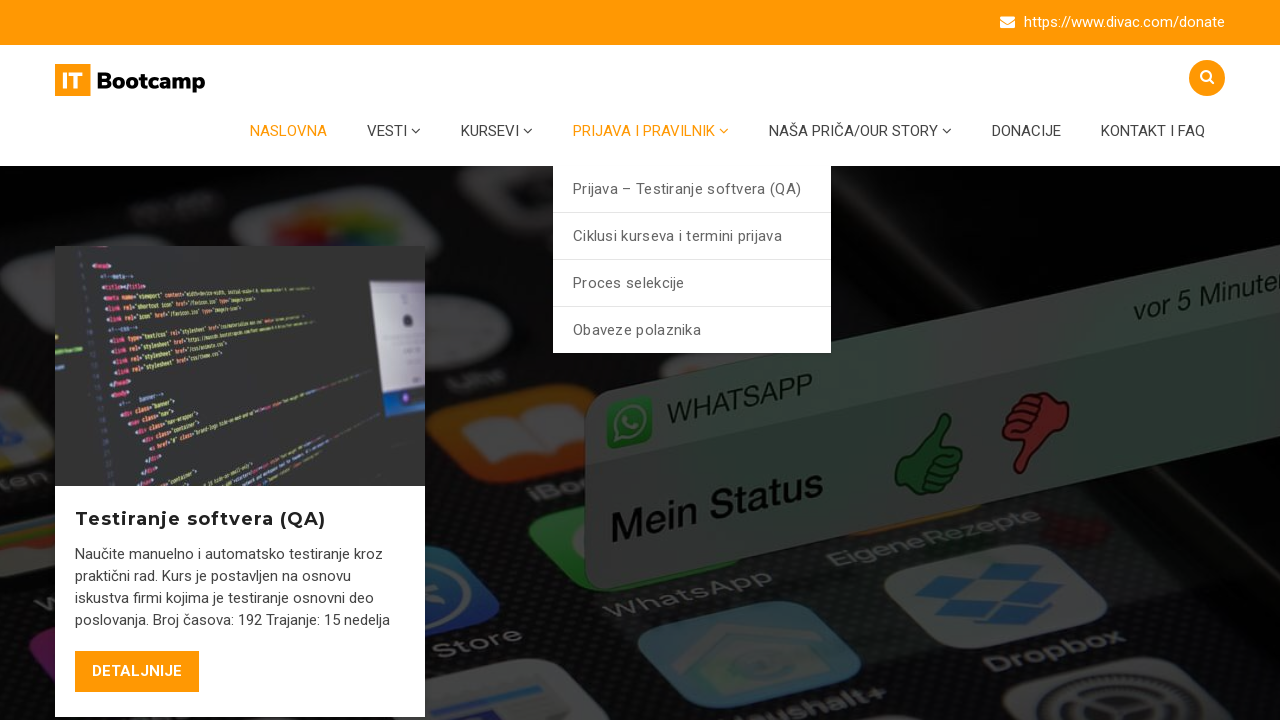